Tests iframe navigation by clicking through pages, switching between multiple iframes, and extracting text content from h2 elements within each frame

Starting URL: https://curso.testautomation.es

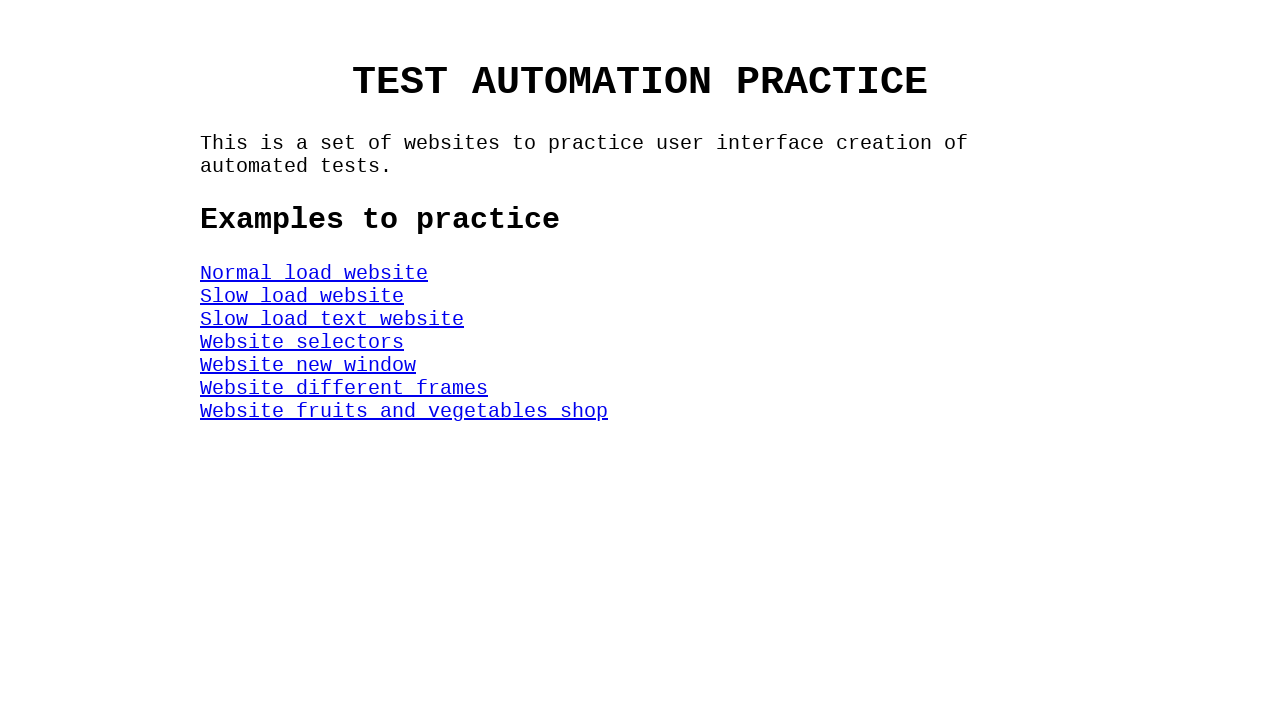

Clicked DifferentFrames link to navigate to second page at (344, 388) on #DifferentFrames
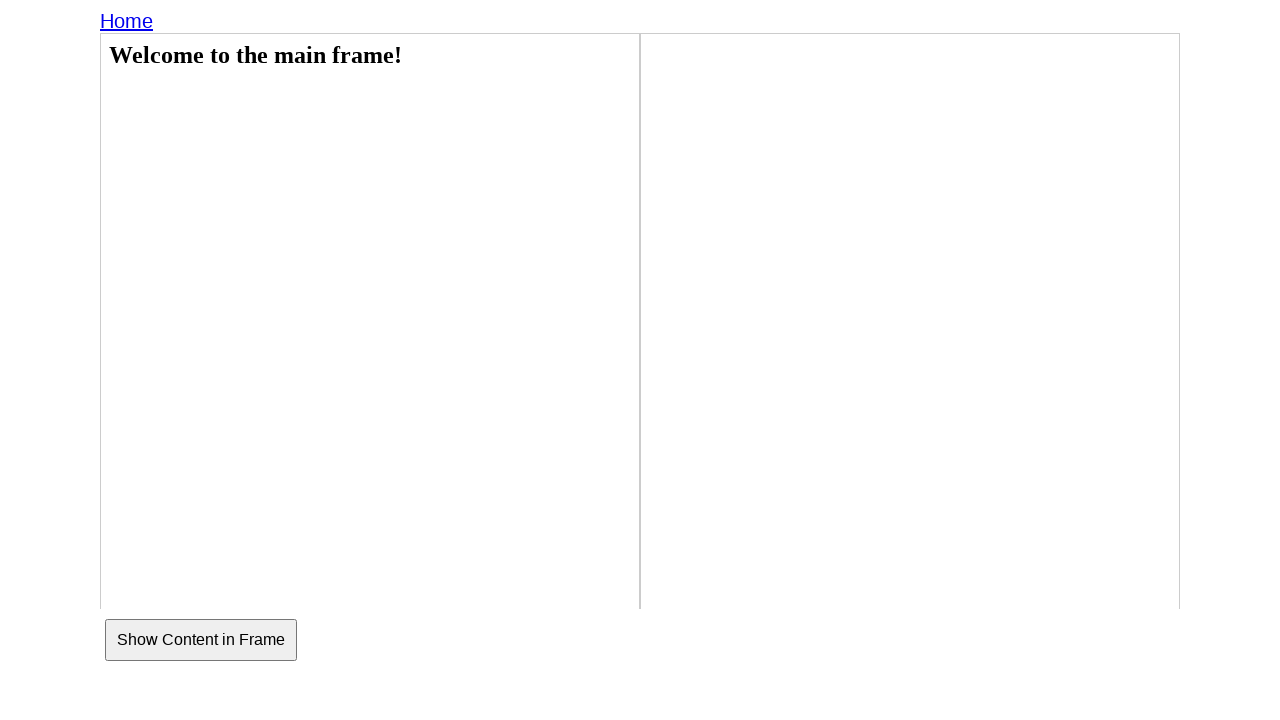

Clicked button to display the two iframes at (201, 640) on button
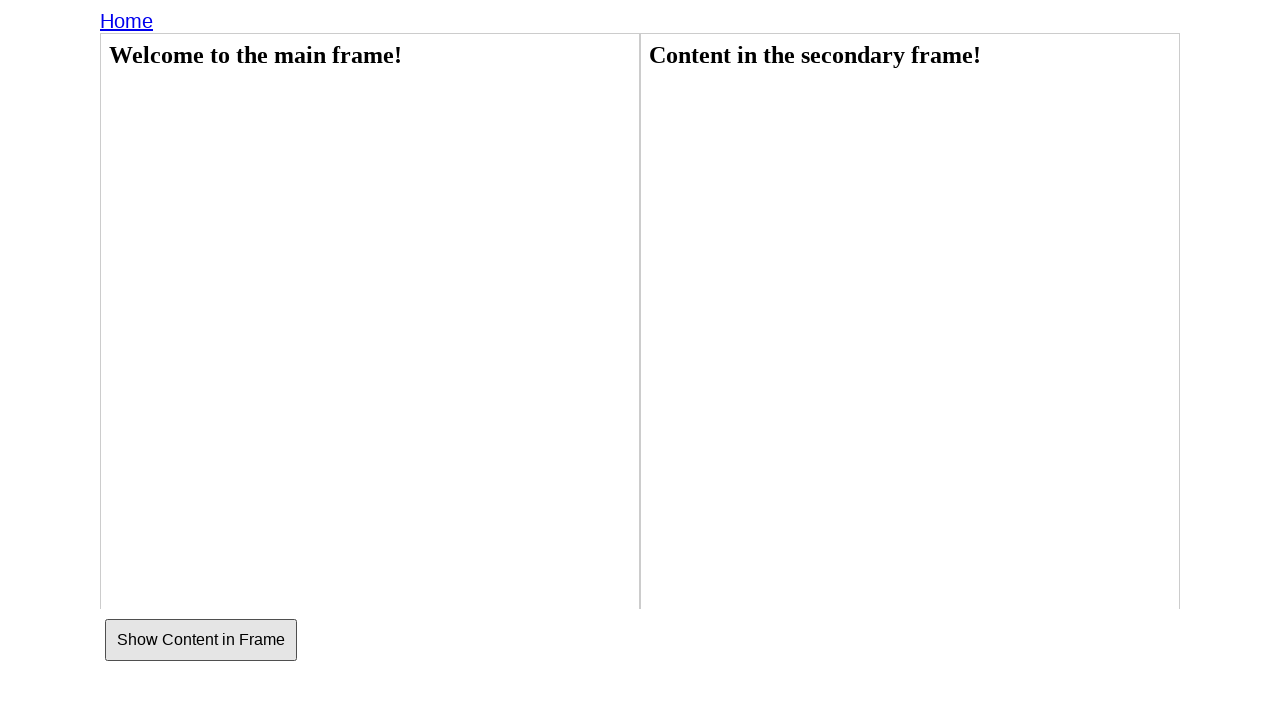

Located first iframe
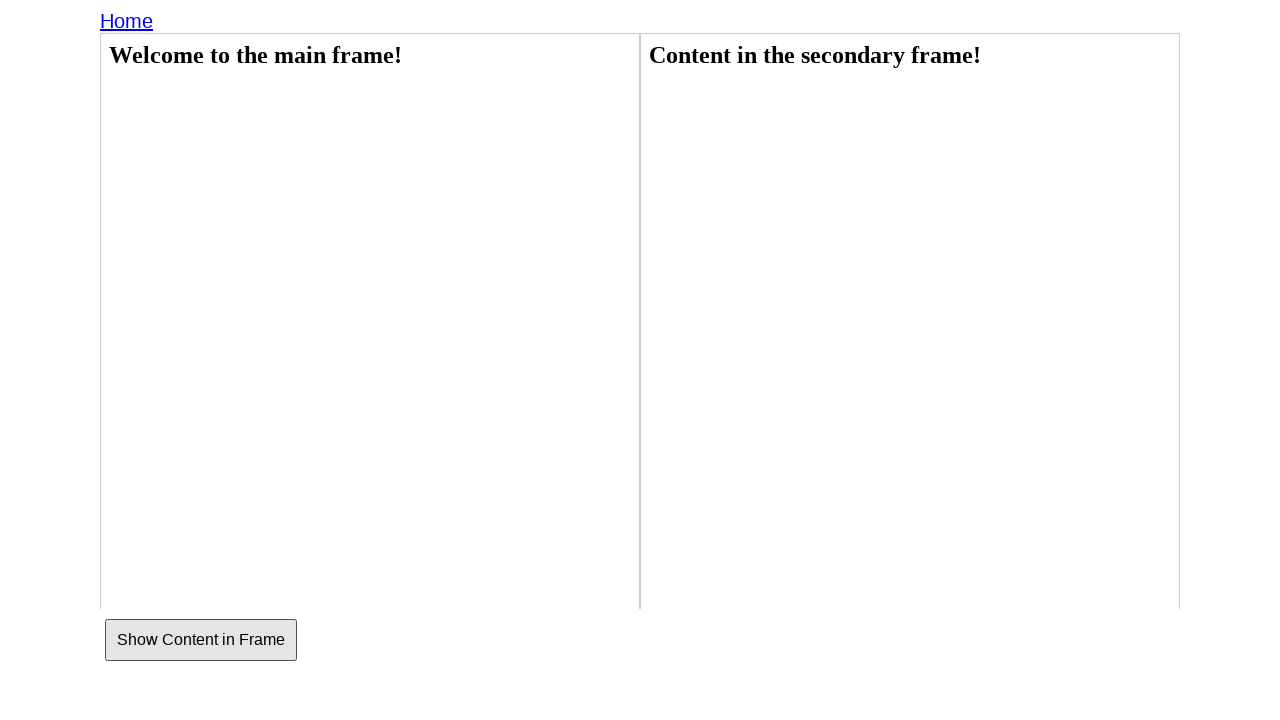

Extracted h2 text from first iframe: Welcome to the main frame!
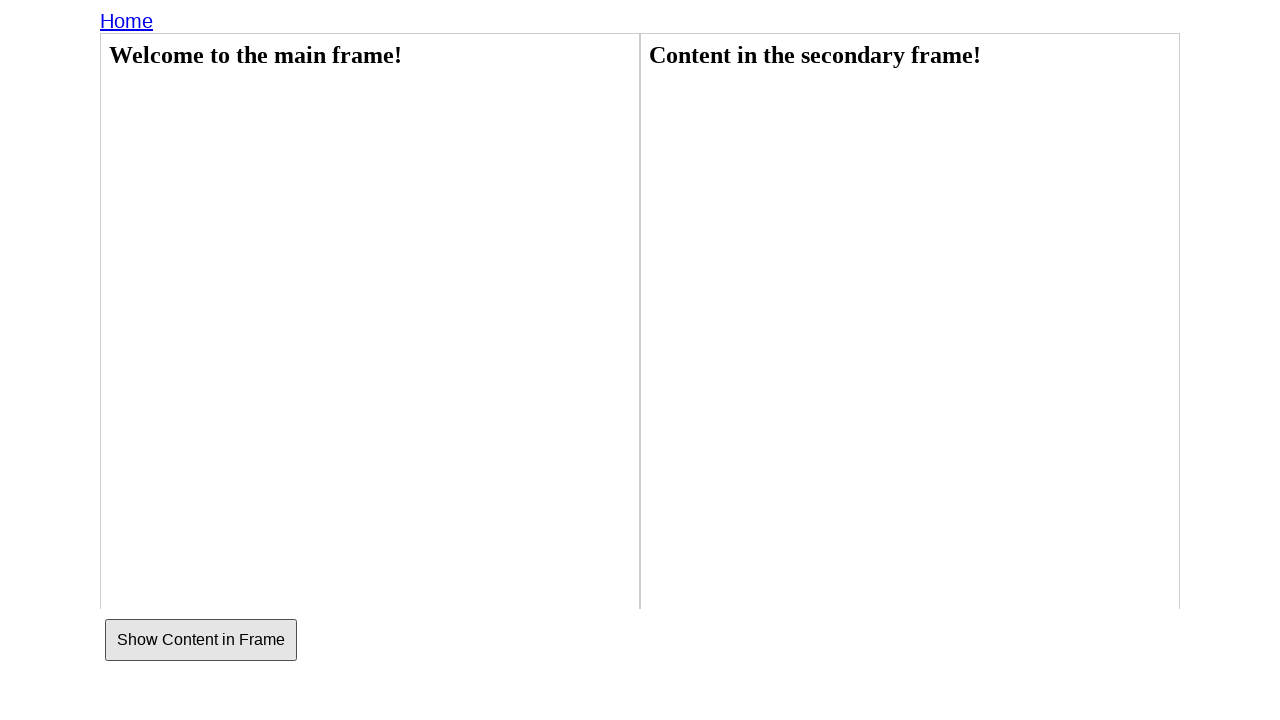

Located second iframe
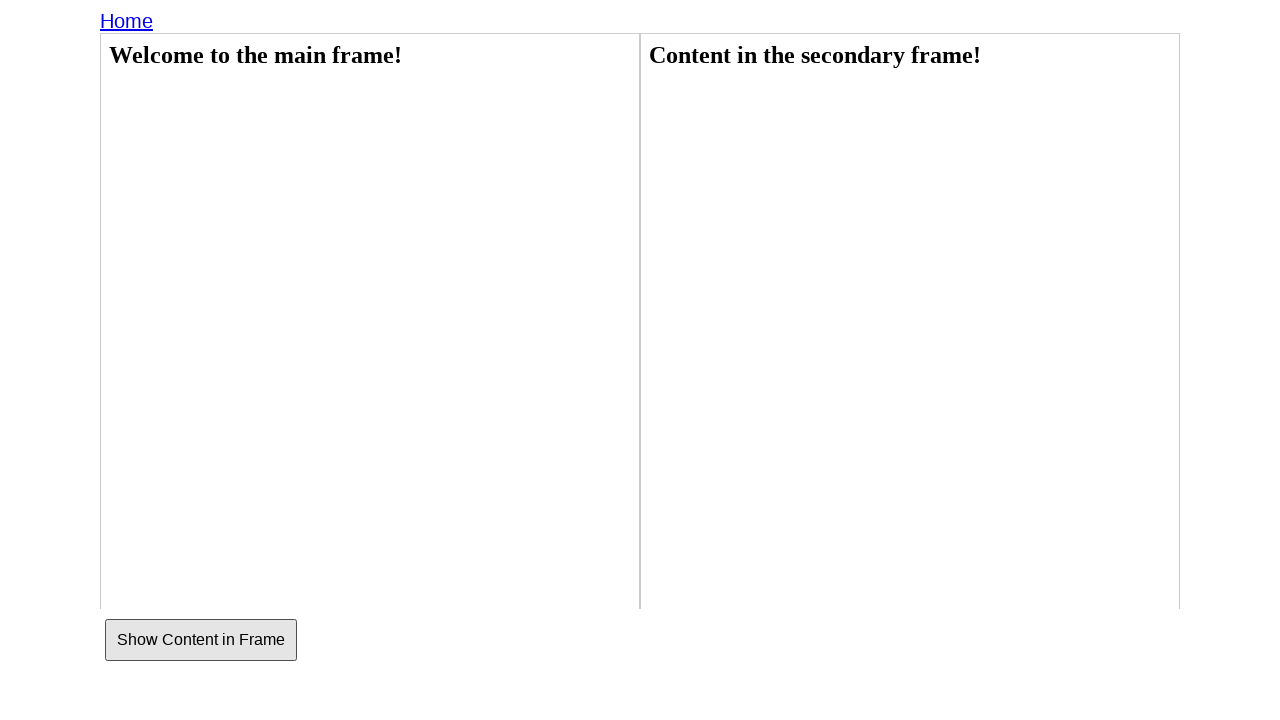

Extracted h2 text from second iframe: Content in the secondary frame!
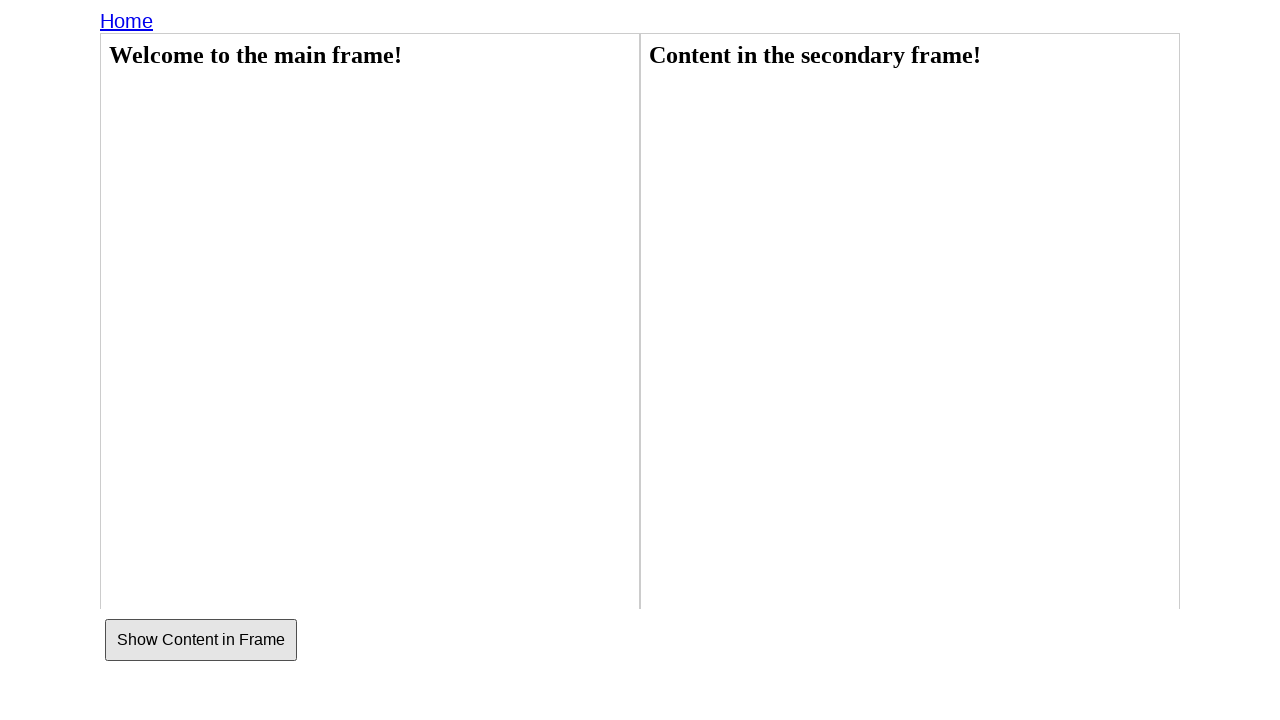

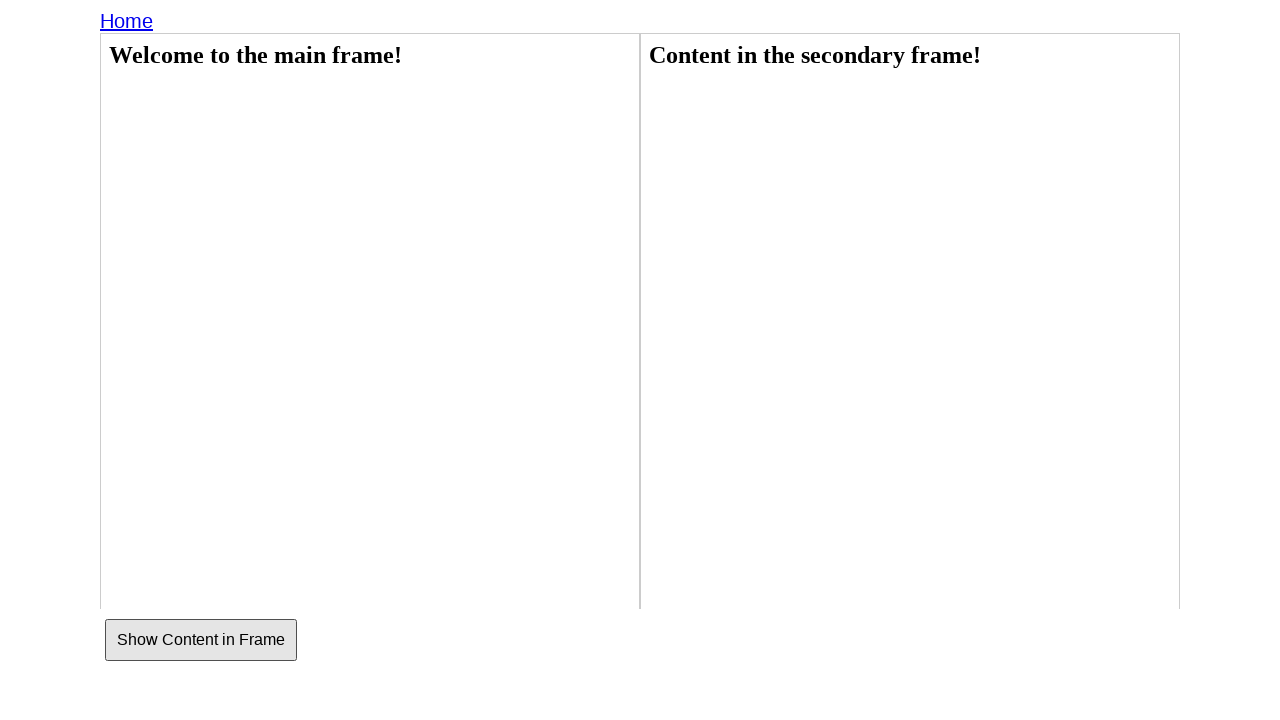